Tests JavaScript alert, confirm, and prompt dialogs by clicking buttons that trigger each type and handling them with accept/dismiss actions including providing input text to the prompt.

Starting URL: https://the-internet.herokuapp.com/javascript_alerts

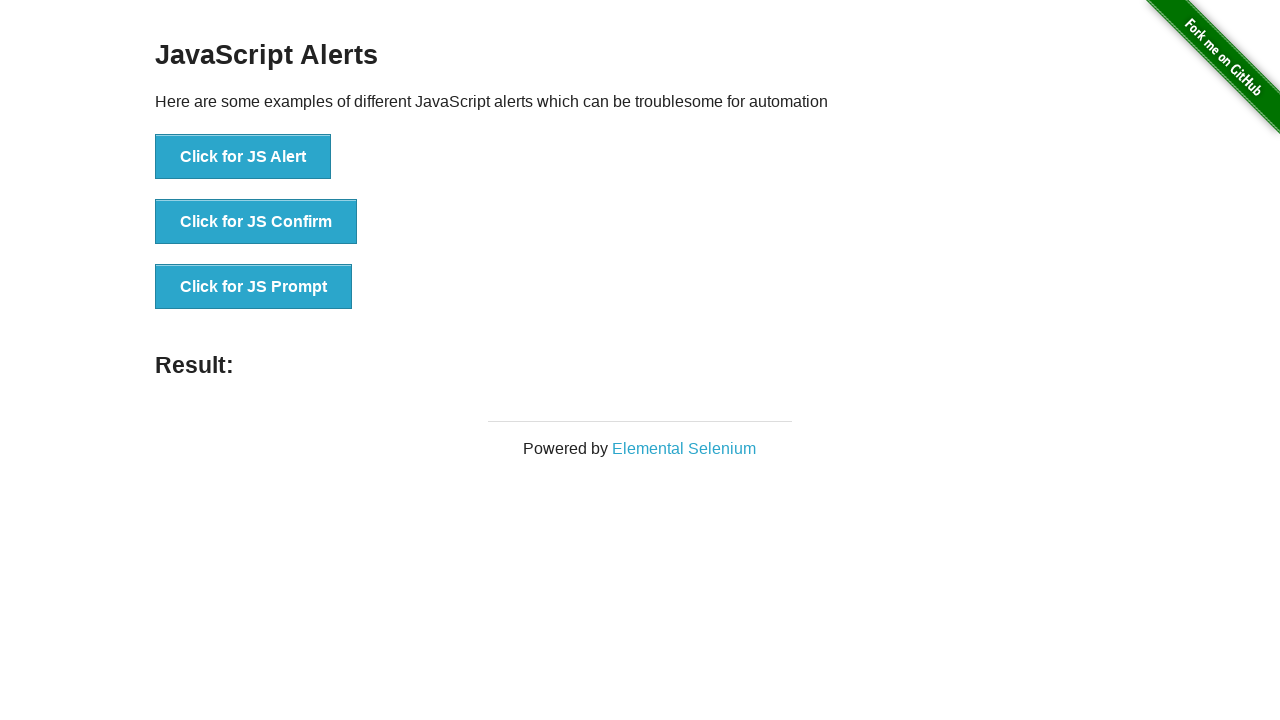

Set up dialog handler to accept all dialogs and provide input text for prompts
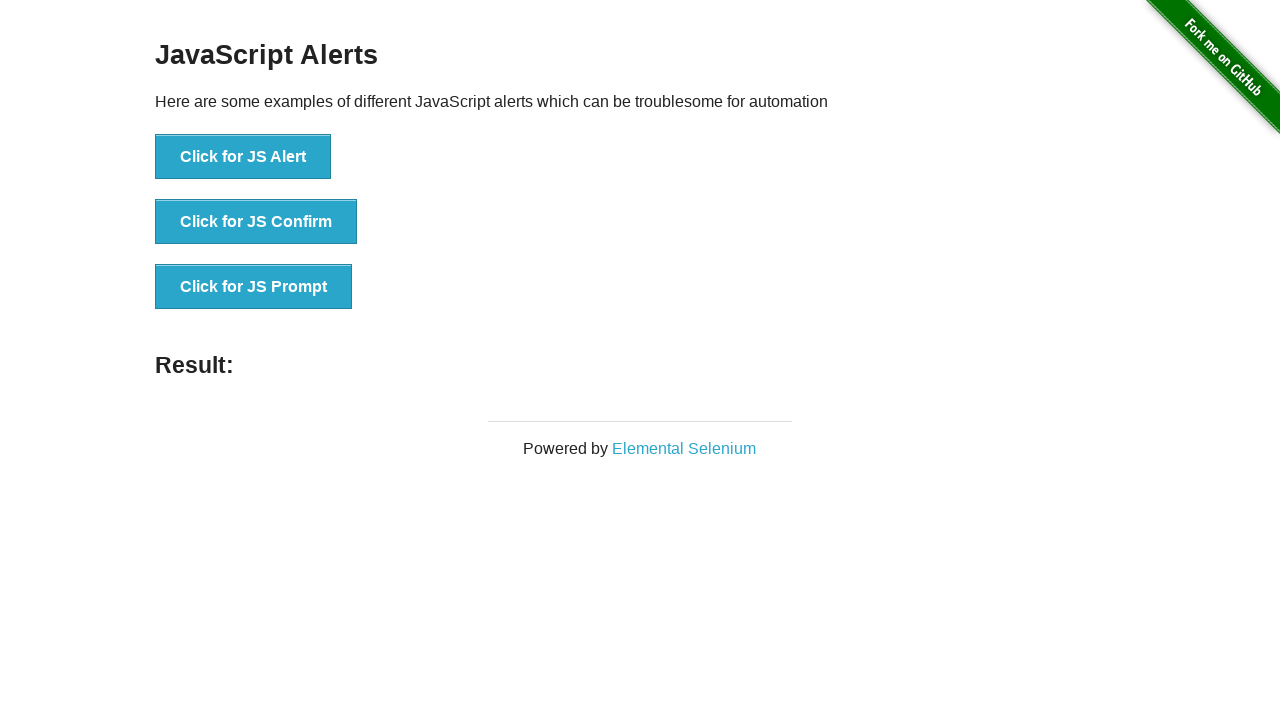

Clicked button to trigger JS Alert dialog at (243, 157) on internal:role=button[name="Click for JS Alert"i]
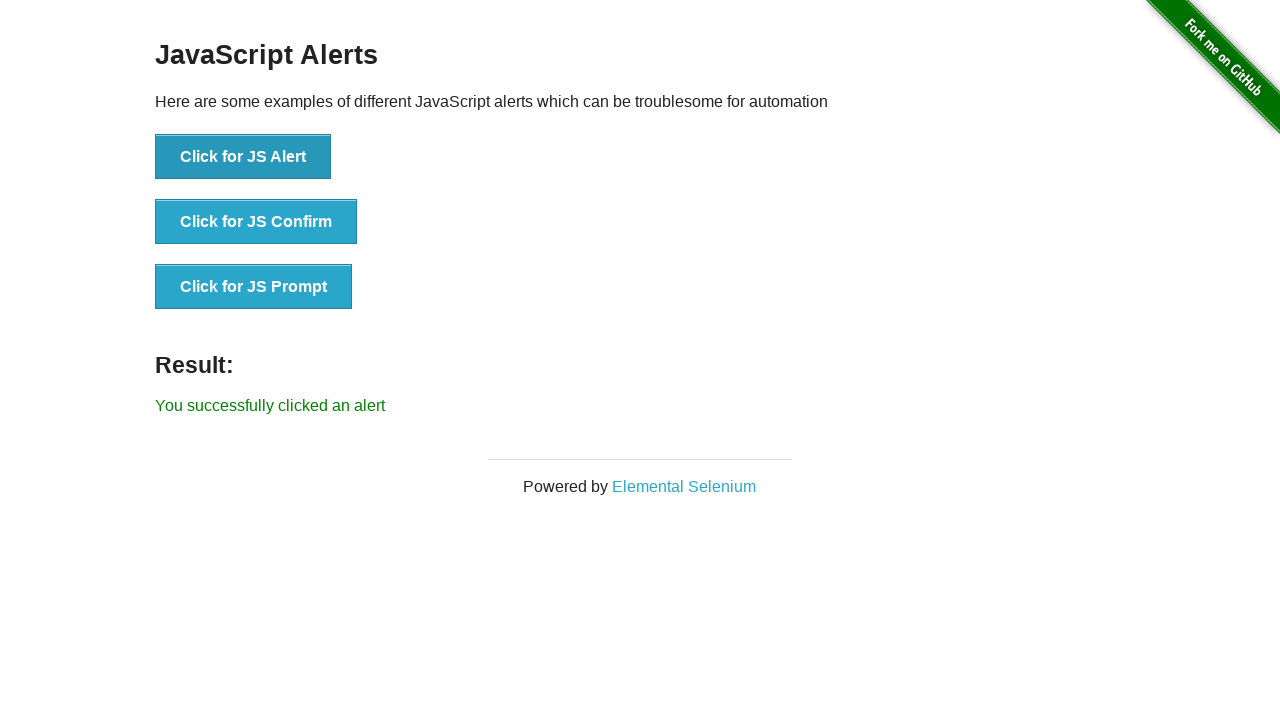

Clicked button to trigger JS Confirm dialog at (256, 222) on internal:role=button[name="Click for JS Confirm"i]
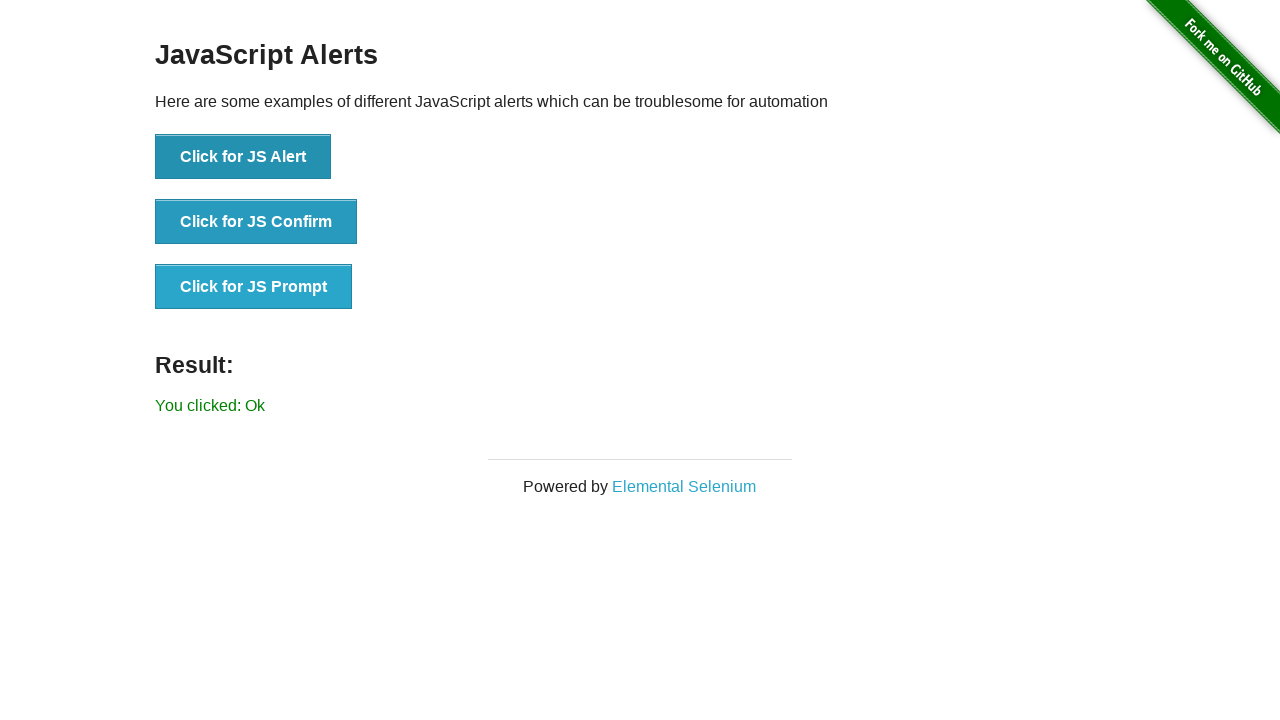

Waited 2 seconds before triggering prompt
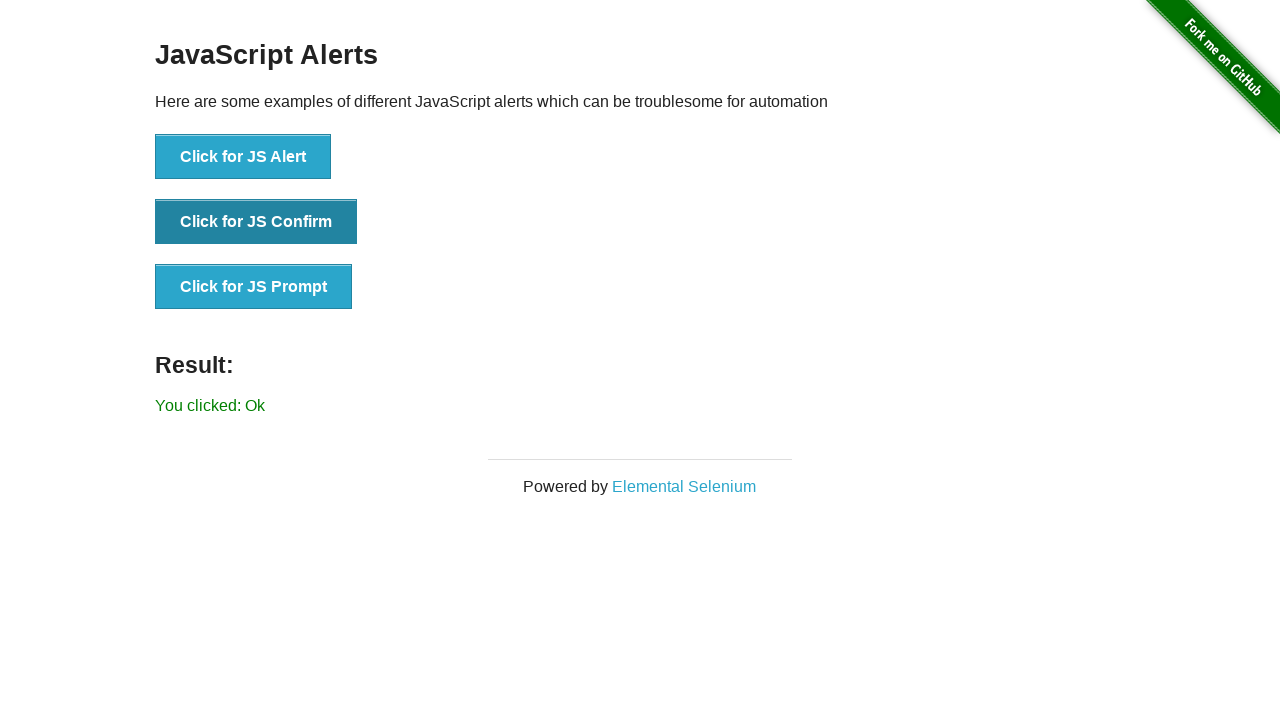

Clicked button to trigger JS Prompt dialog and accepted with input text 'Aro is smart' at (254, 287) on internal:role=button[name="Click for JS Prompt"i]
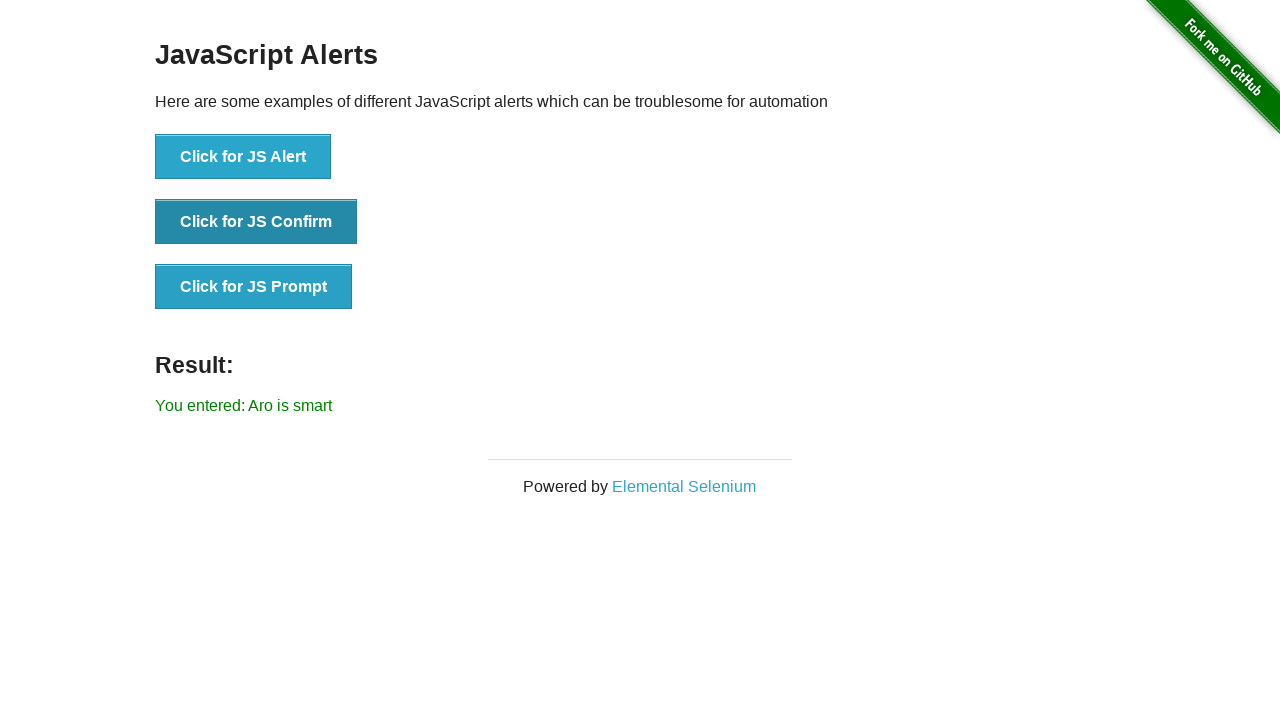

Result element became visible after all dialog interactions
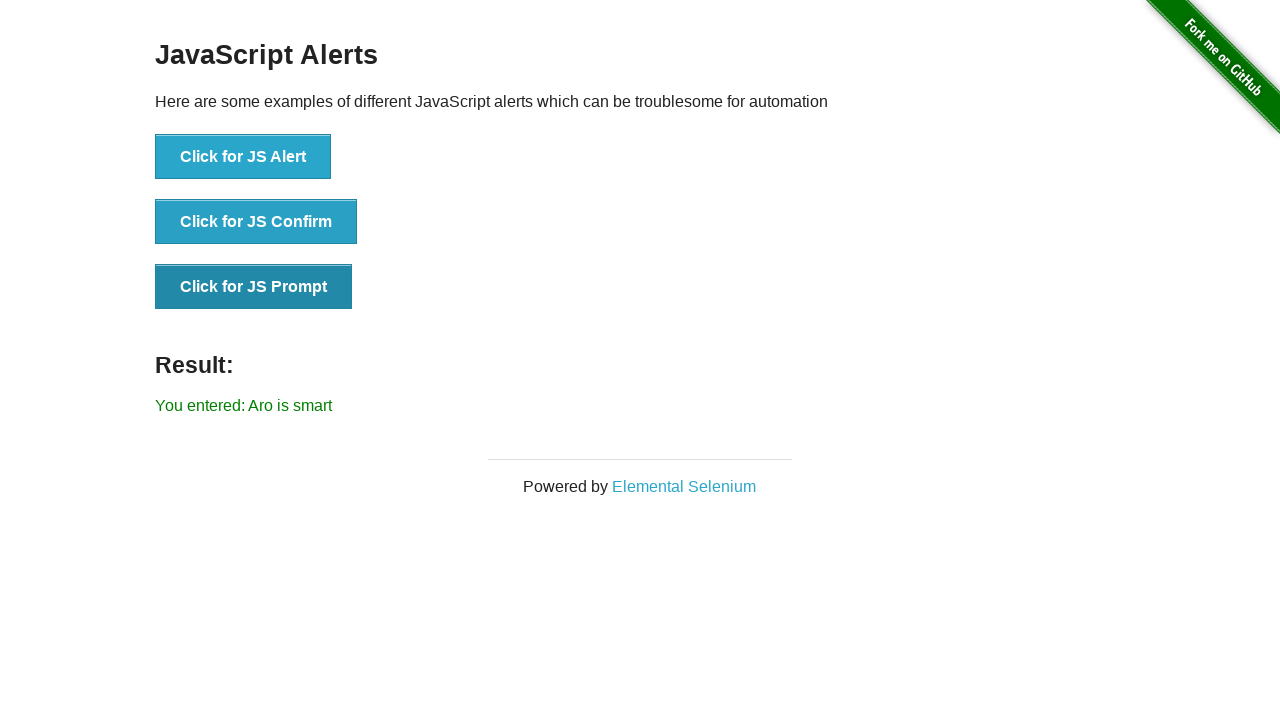

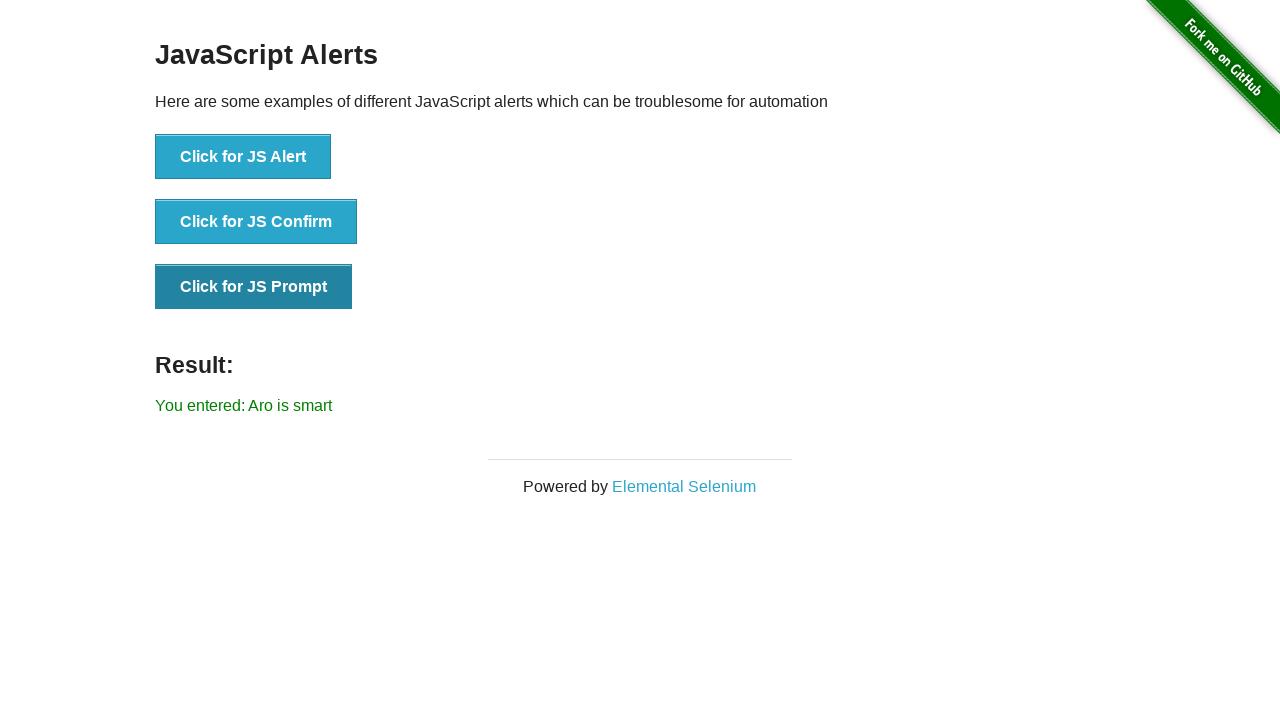